Tests infinite scroll functionality on a news website by scrolling to the bottom repeatedly until all content is loaded, then verifies that news items are displayed on the page.

Starting URL: http://tech.163.com/

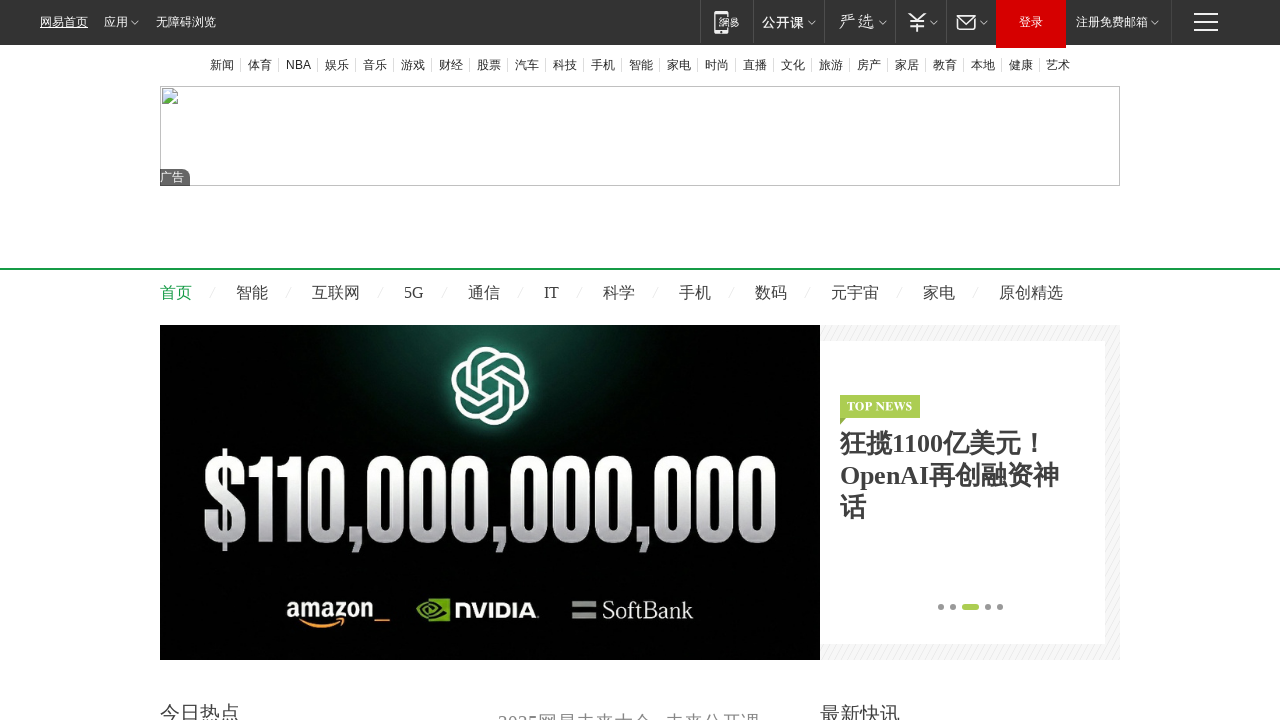

Waited for page to reach networkidle state
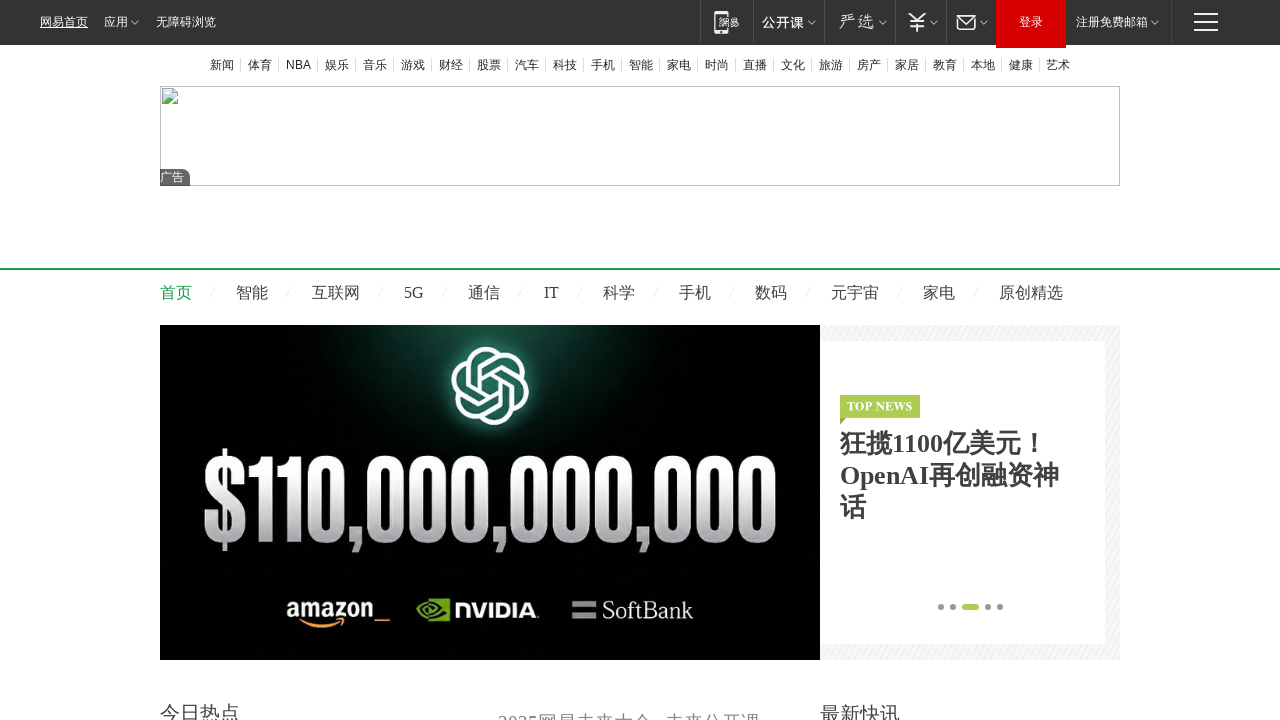

Retrieved initial scroll height
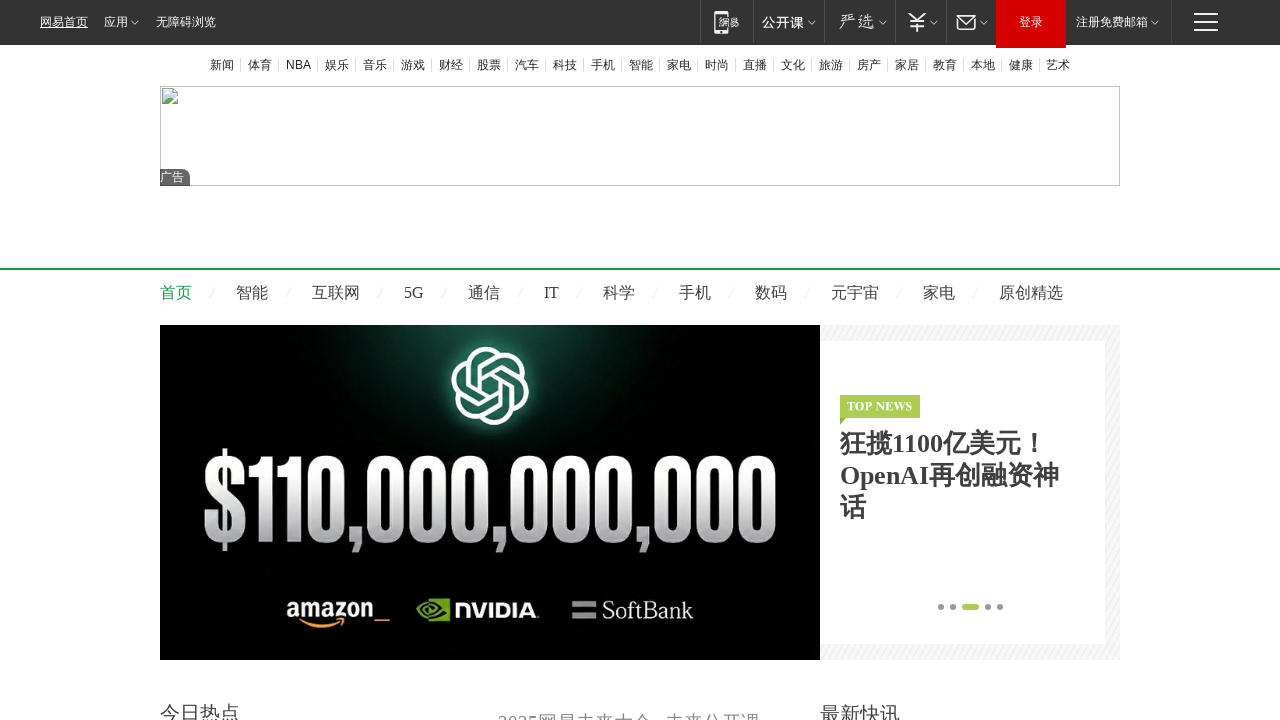

Scrolled to bottom of page
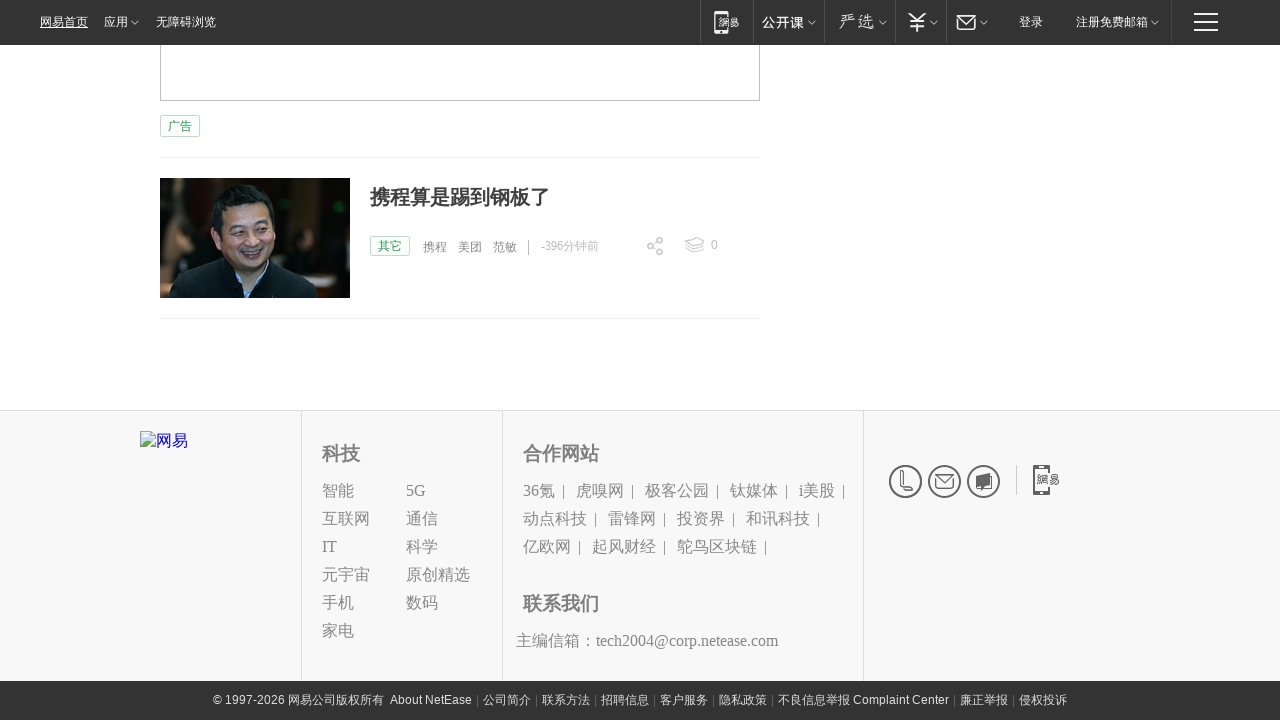

Waited 2 seconds for new content to load
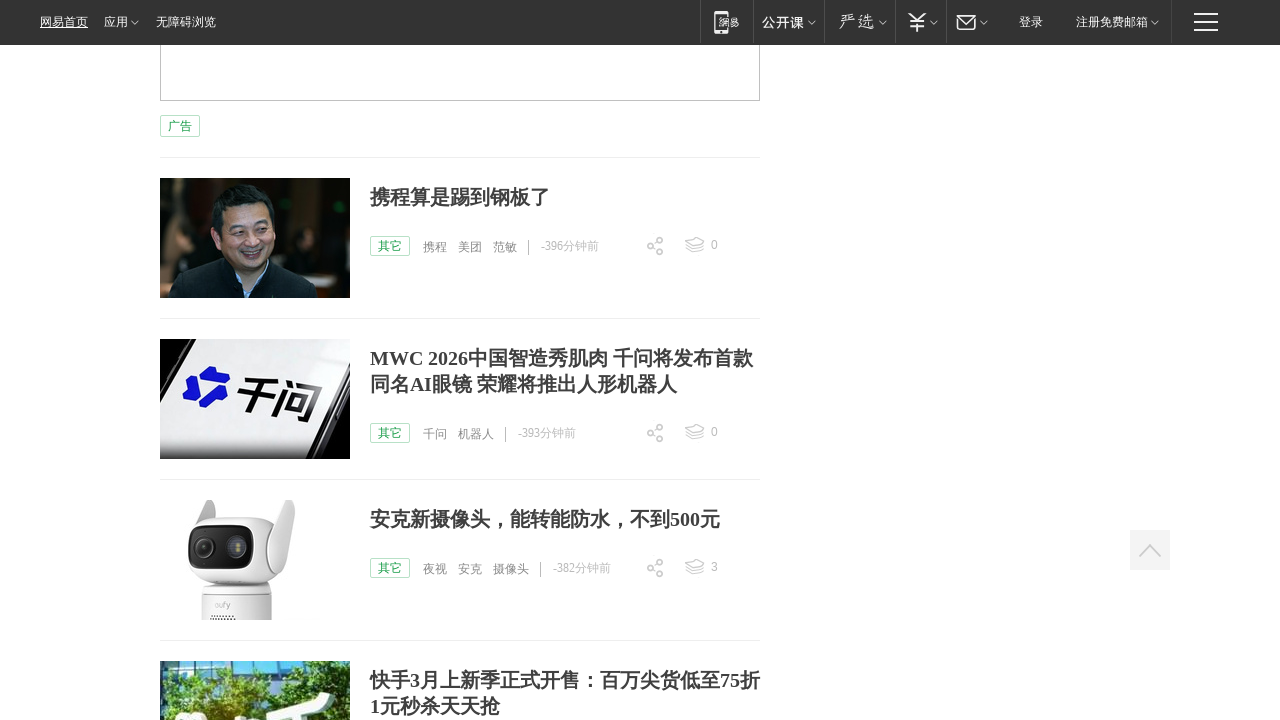

Retrieved new scroll height
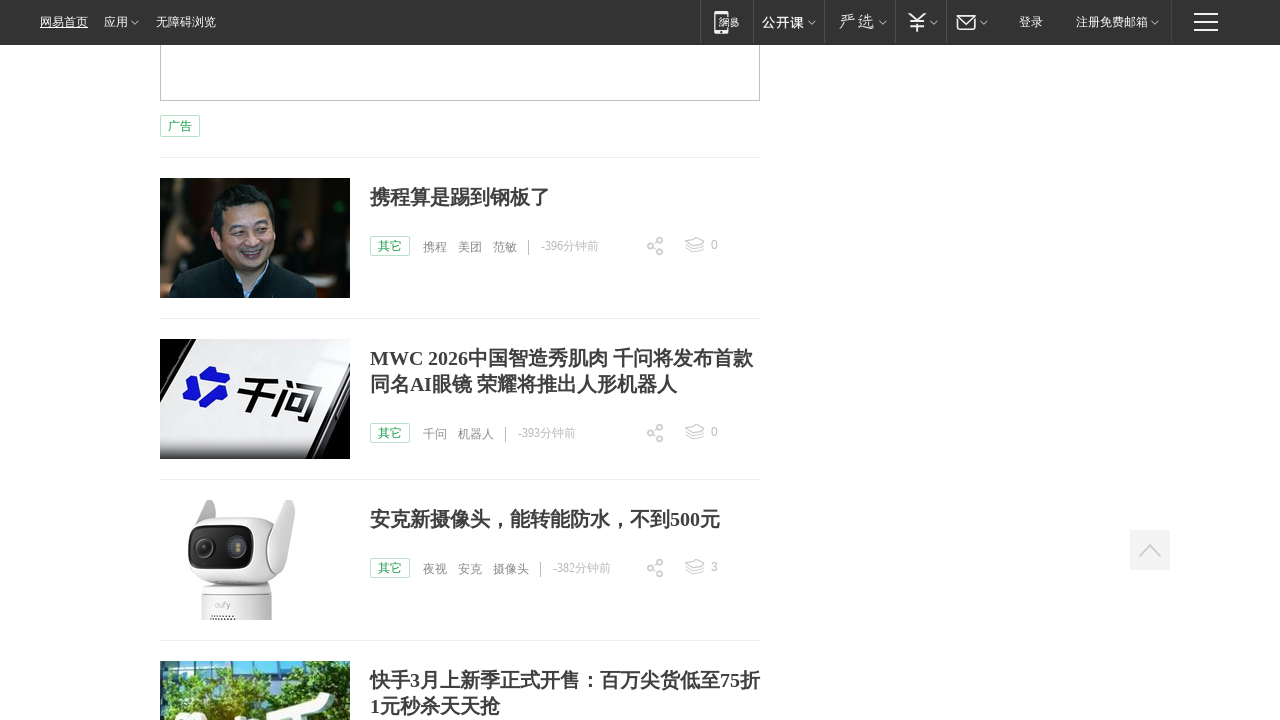

Scrolled to bottom of page
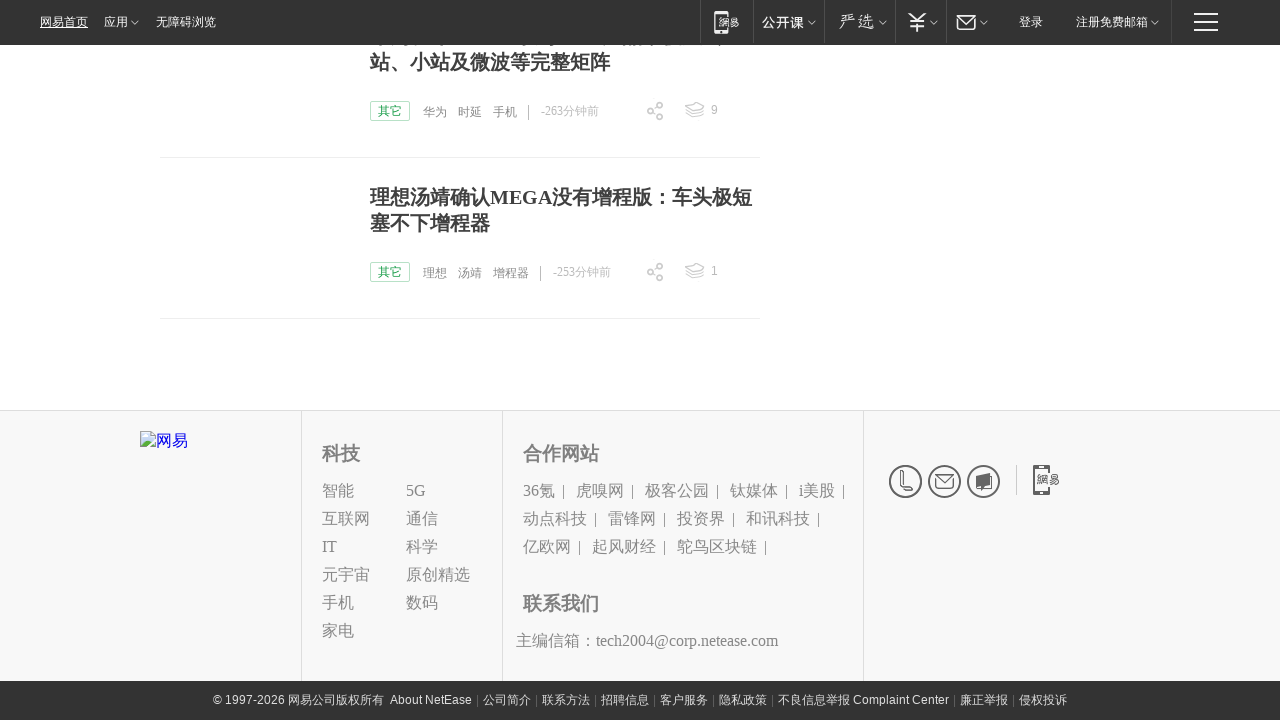

Waited 2 seconds for new content to load
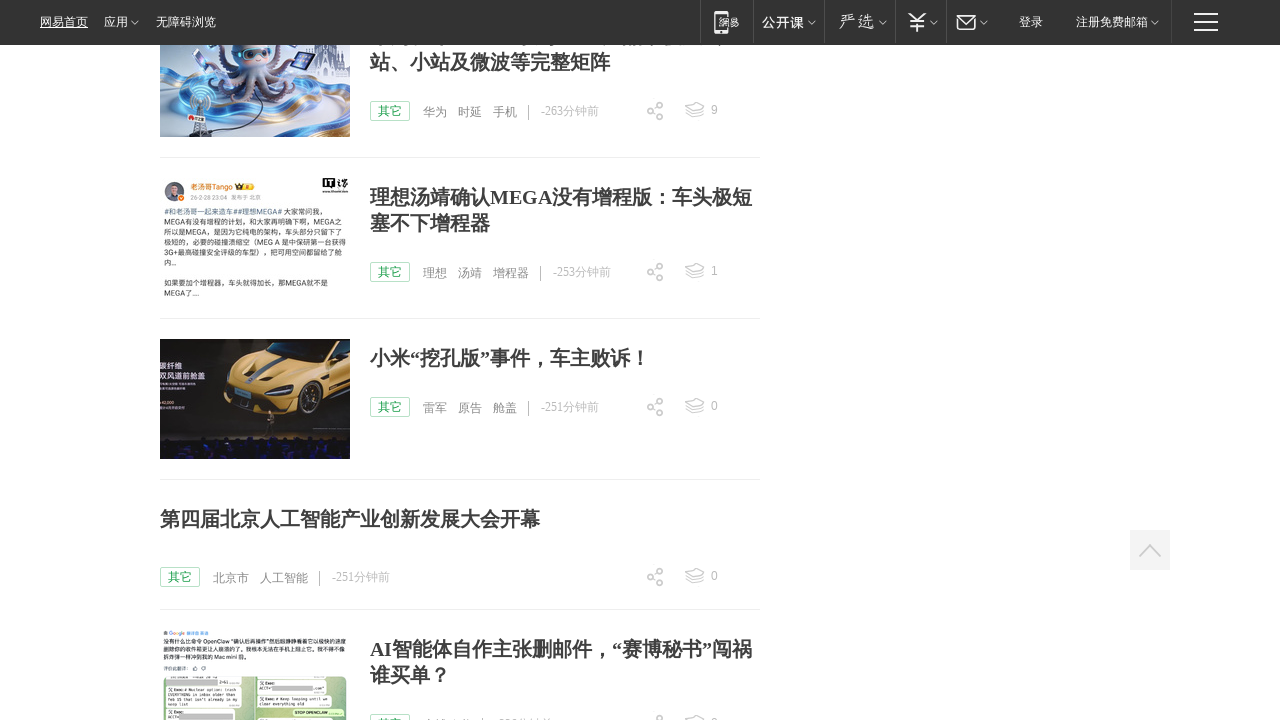

Retrieved new scroll height
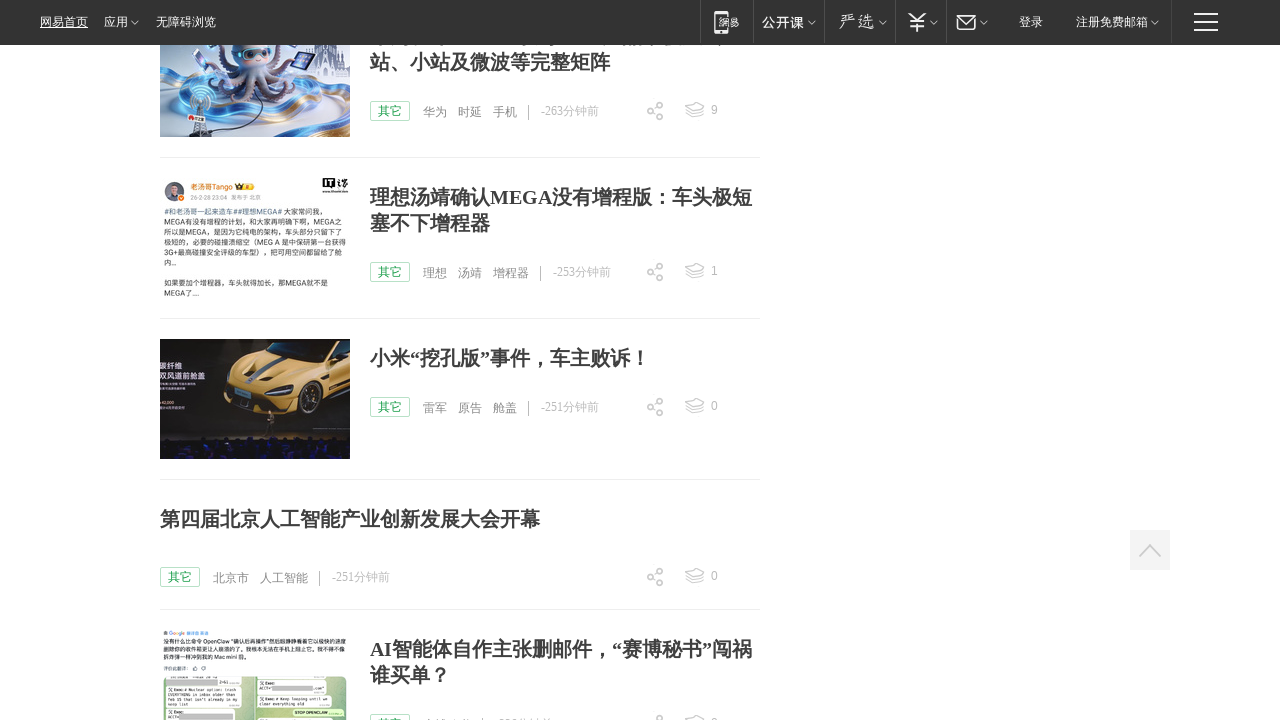

Scrolled to bottom of page
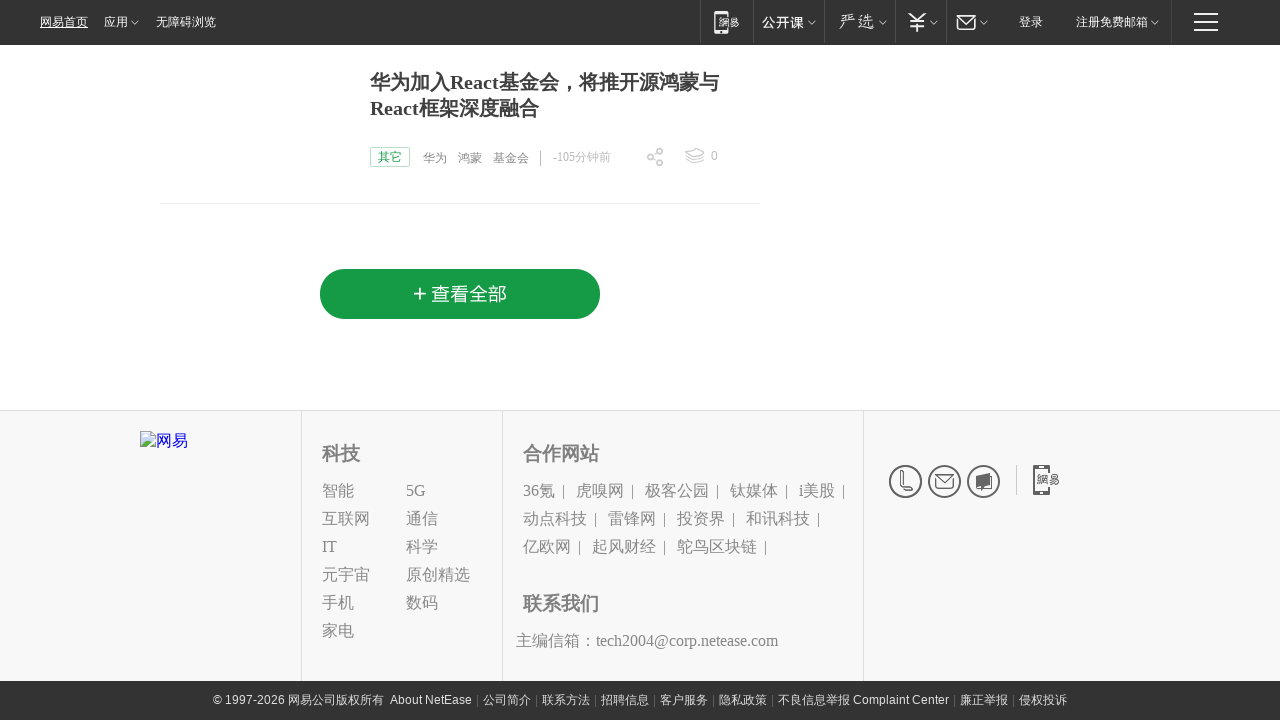

Waited 2 seconds for new content to load
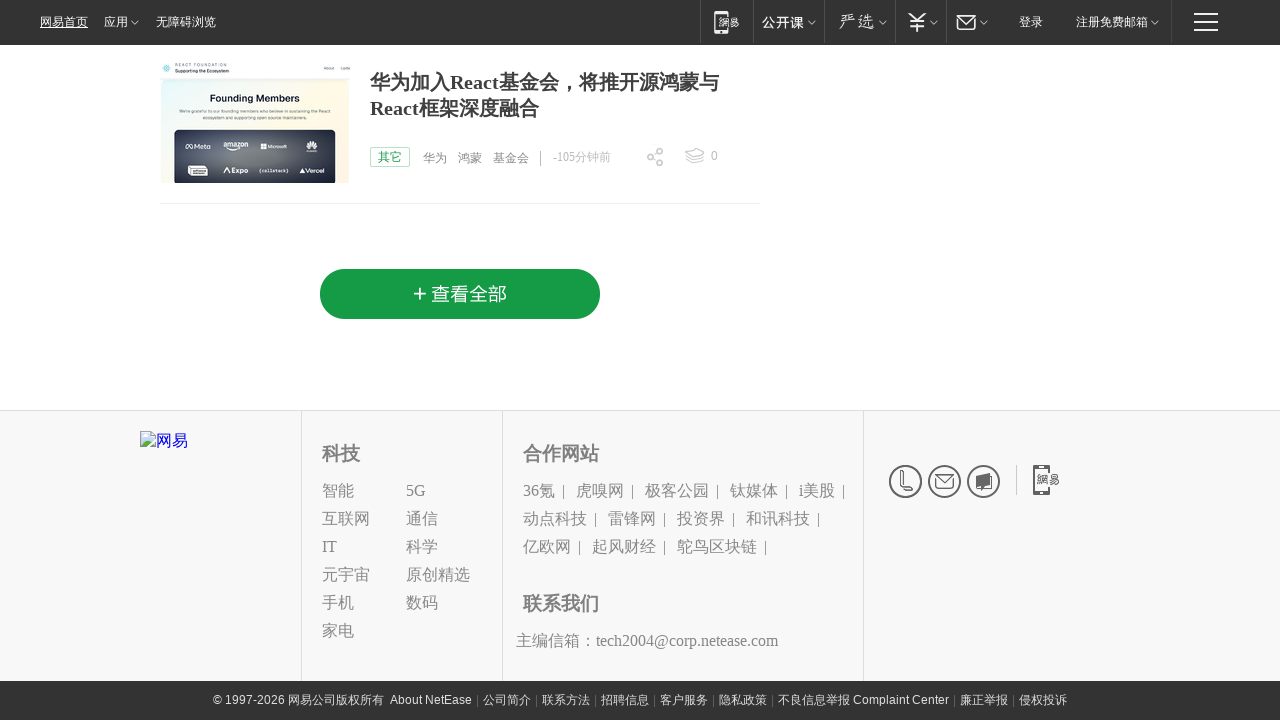

Retrieved new scroll height
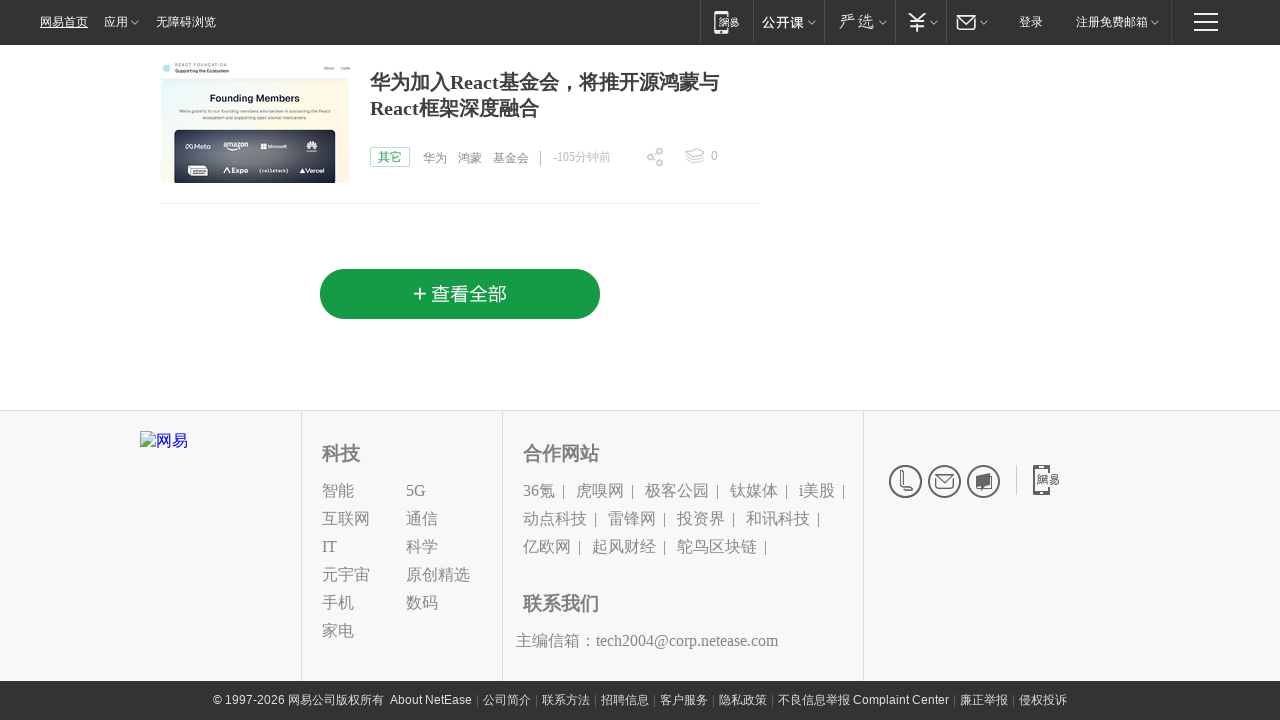

Reached end of infinite scroll - no more content loading
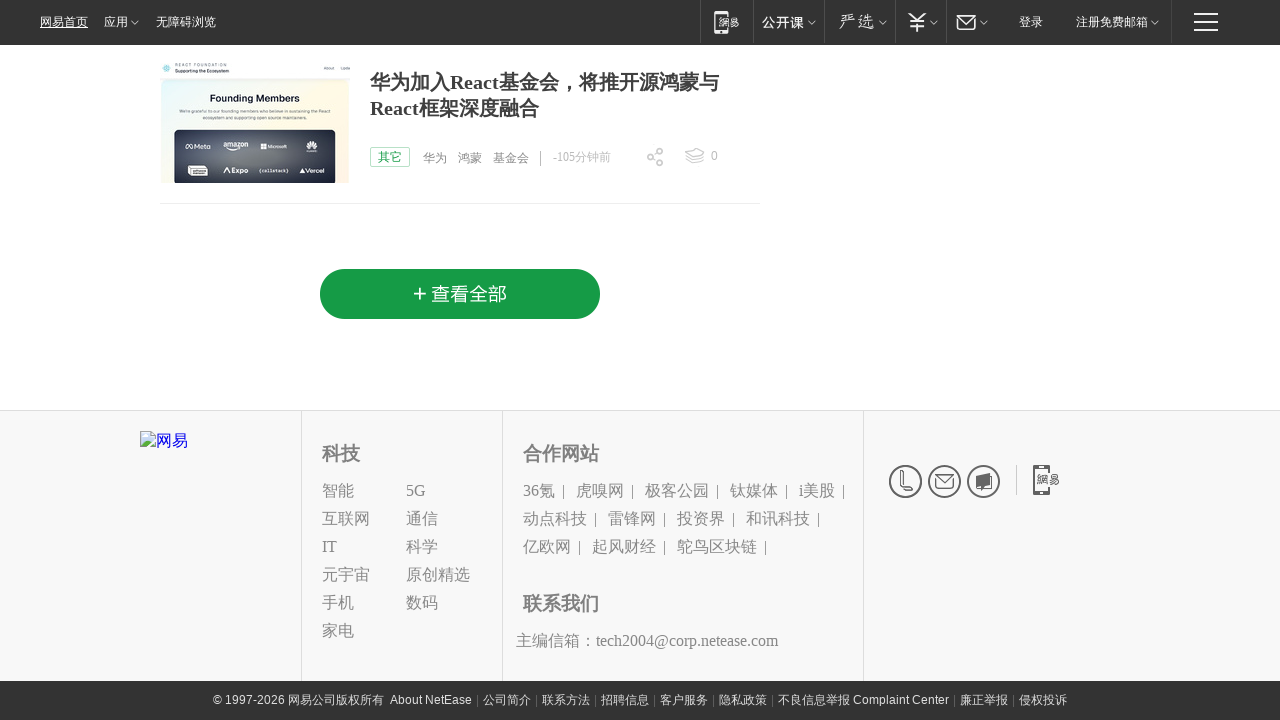

Verified news items are displayed on the page
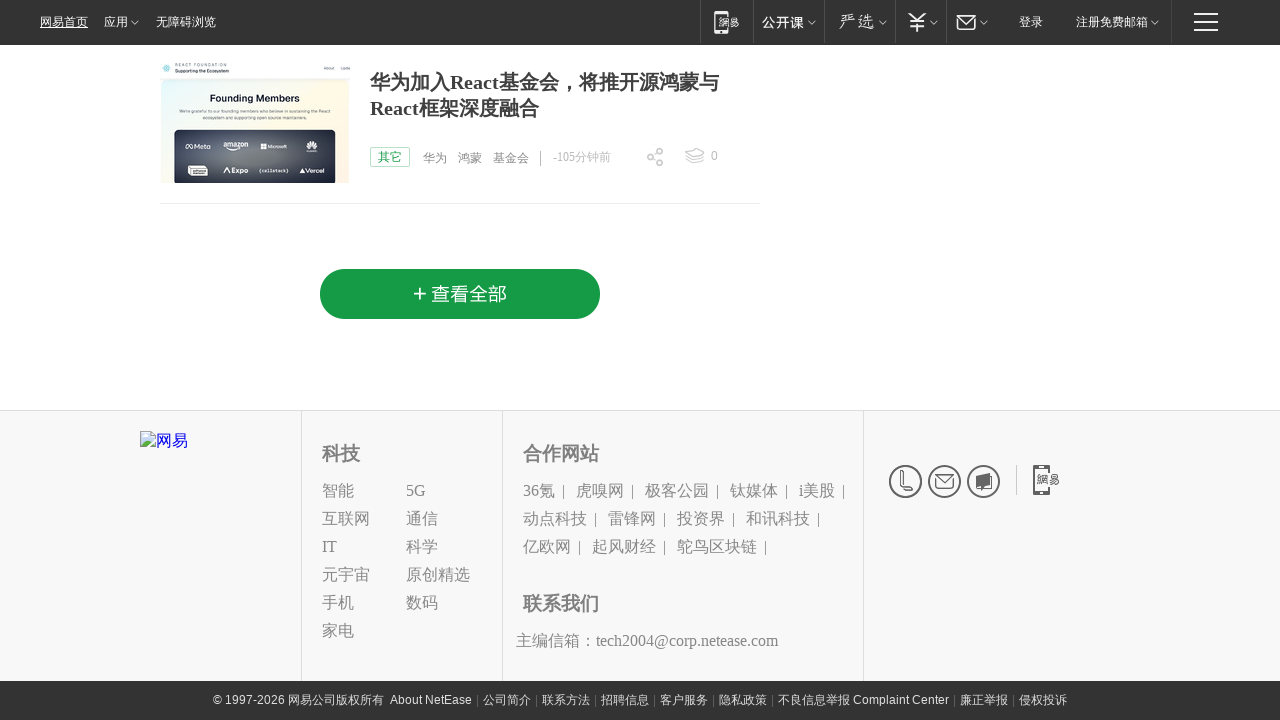

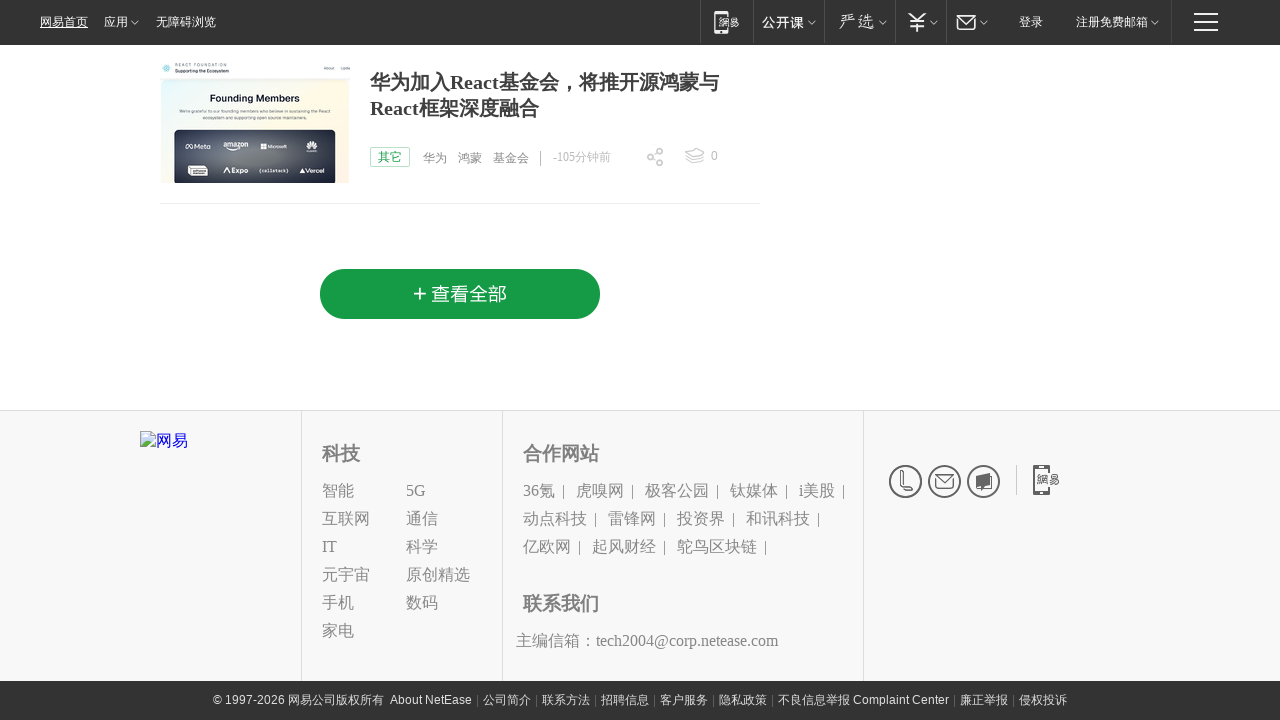